Tests login form error handling by submitting correct username with incorrect password, and verifies the "invalid password" error message appears

Starting URL: http://the-internet.herokuapp.com/login

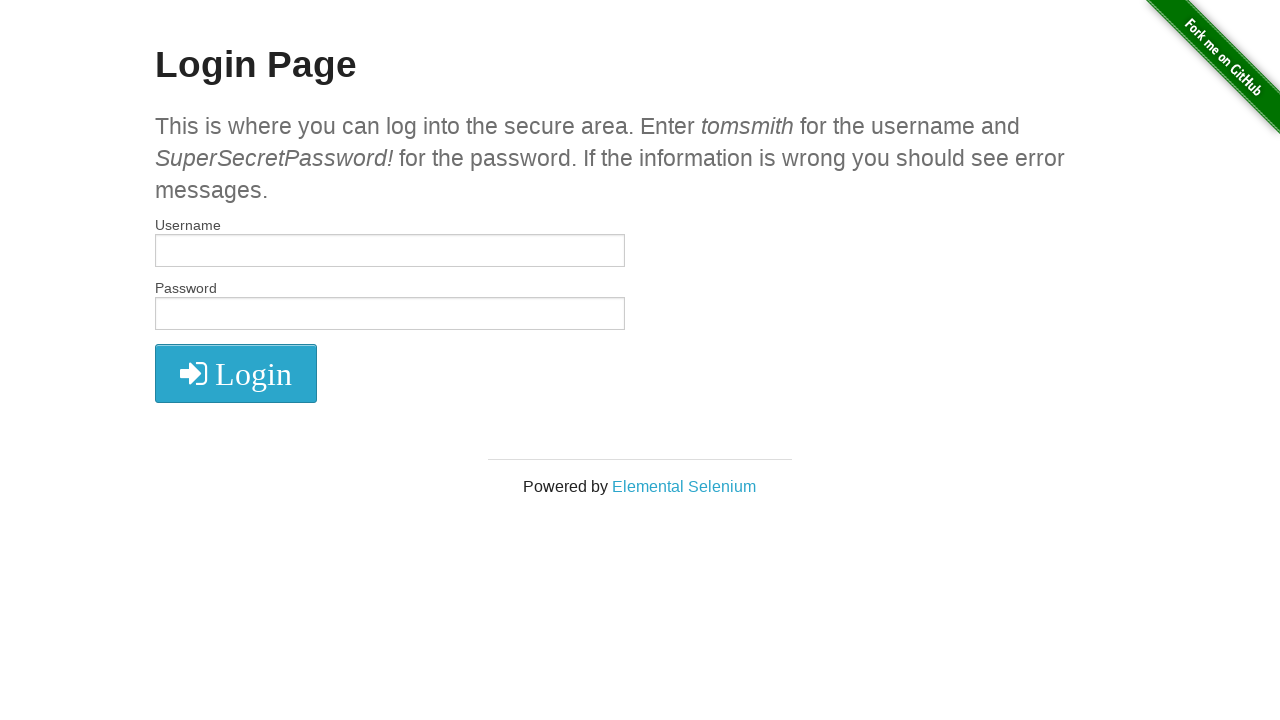

Filled username field with 'tomsmith' on #username
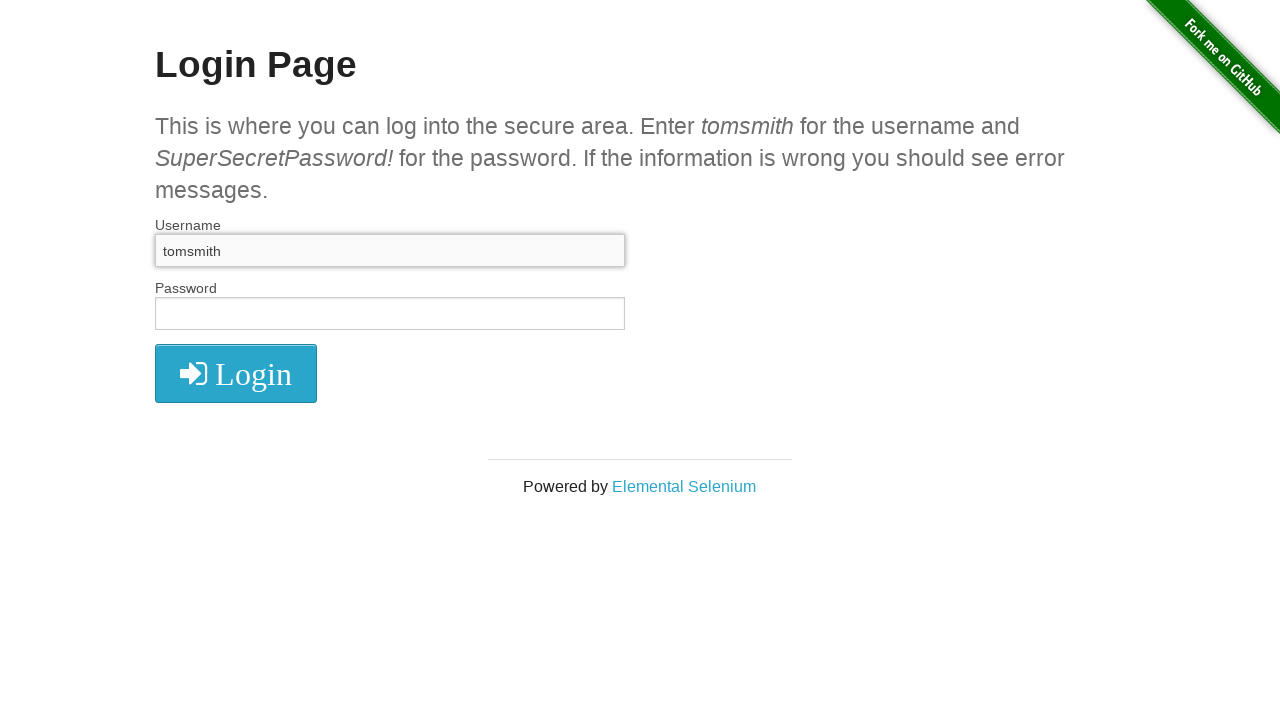

Filled password field with incorrect password on input[name='password']
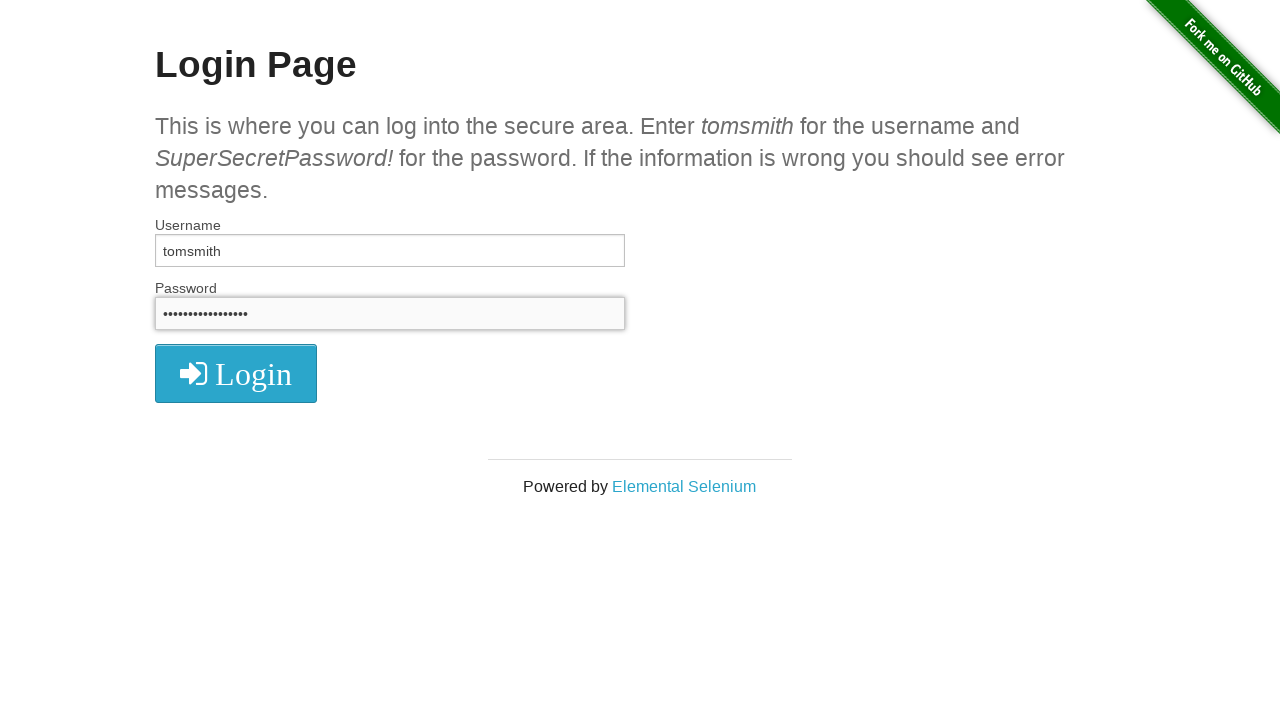

Clicked login button at (236, 373) on button
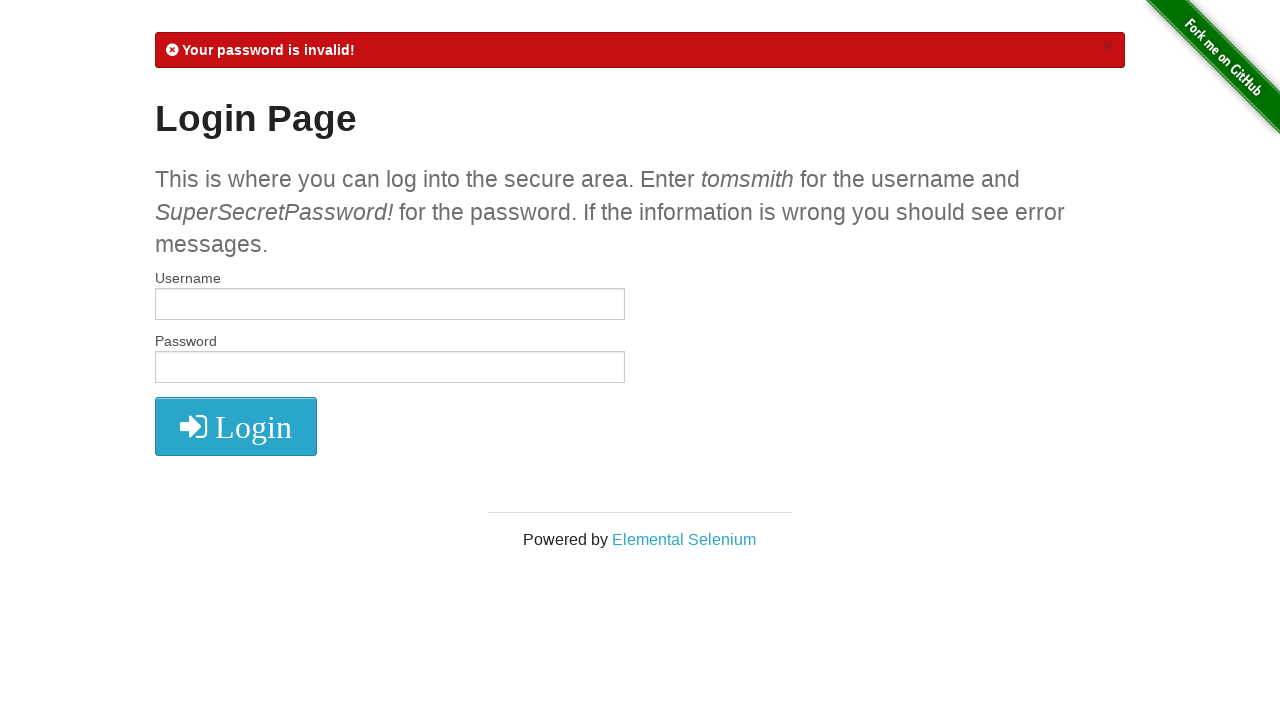

Error flash message appeared
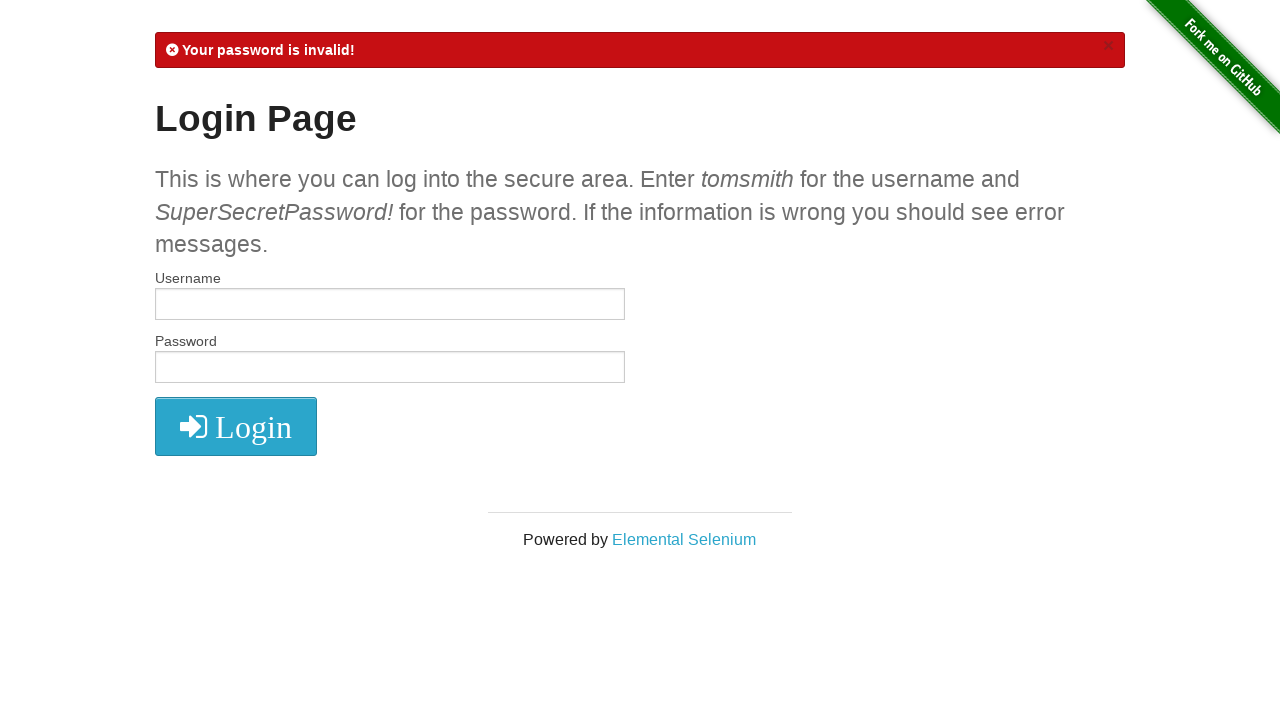

Retrieved flash message text content
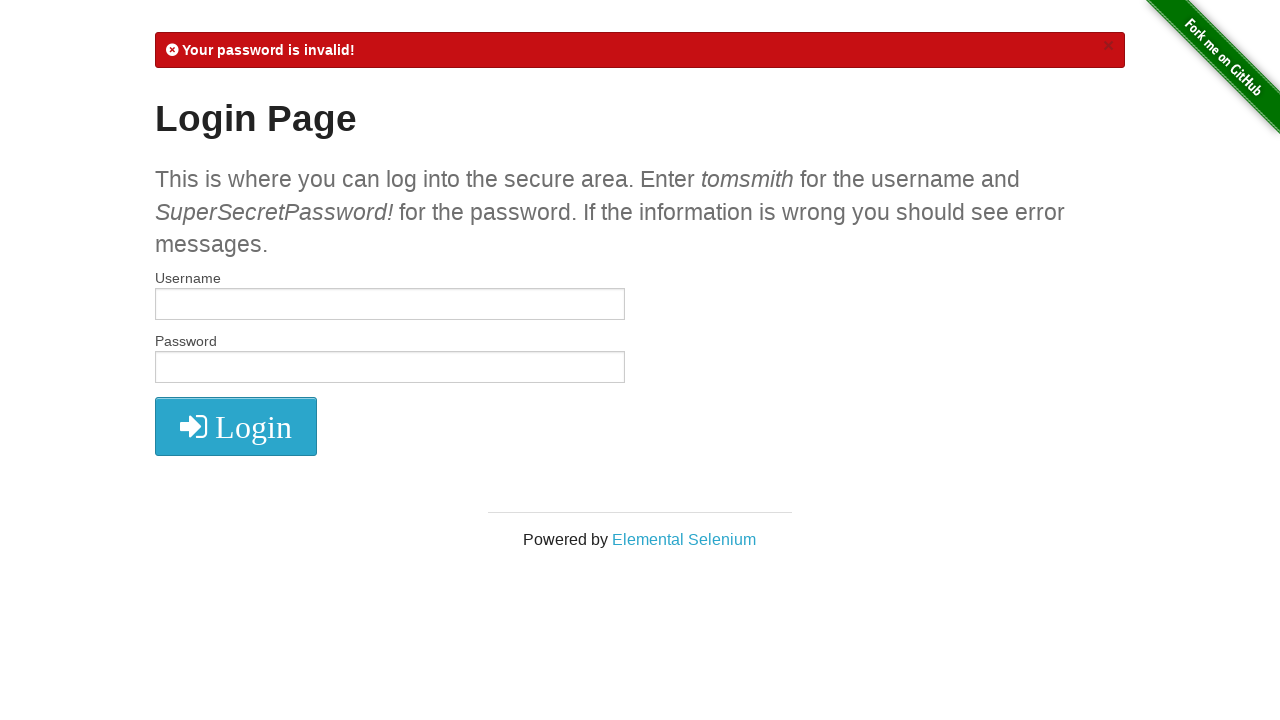

Verified 'Your password is invalid!' error message appears
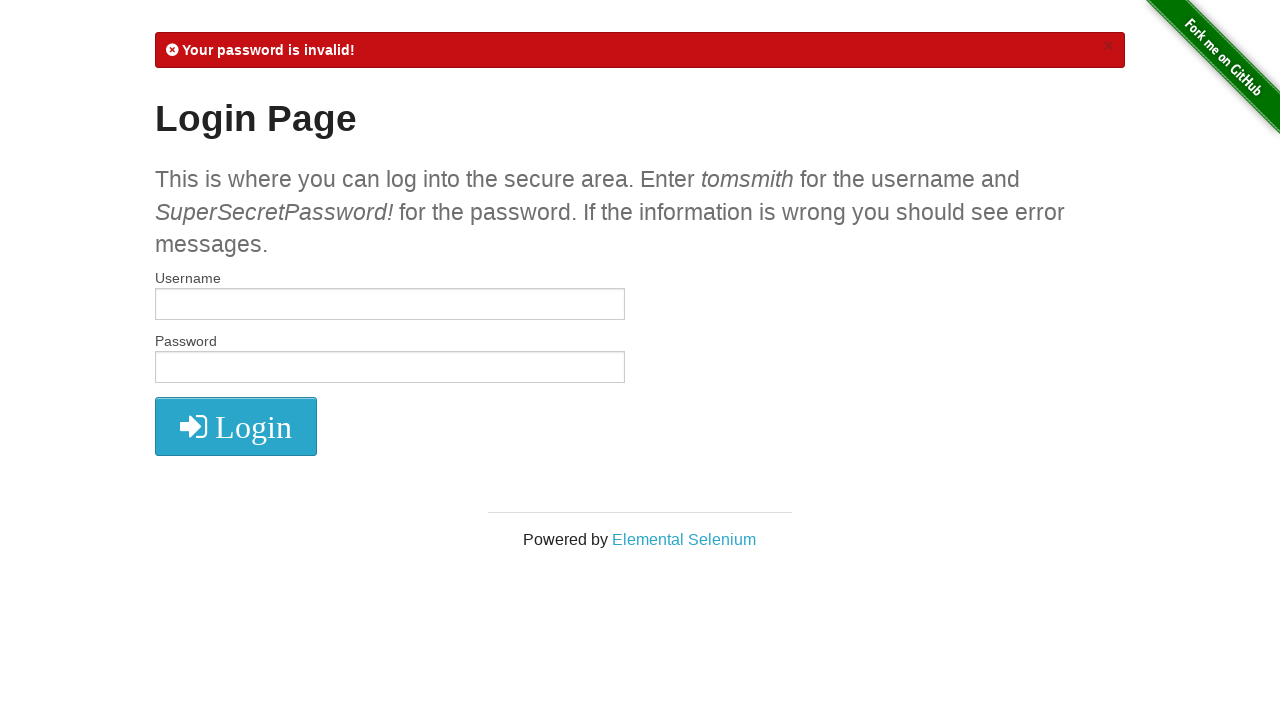

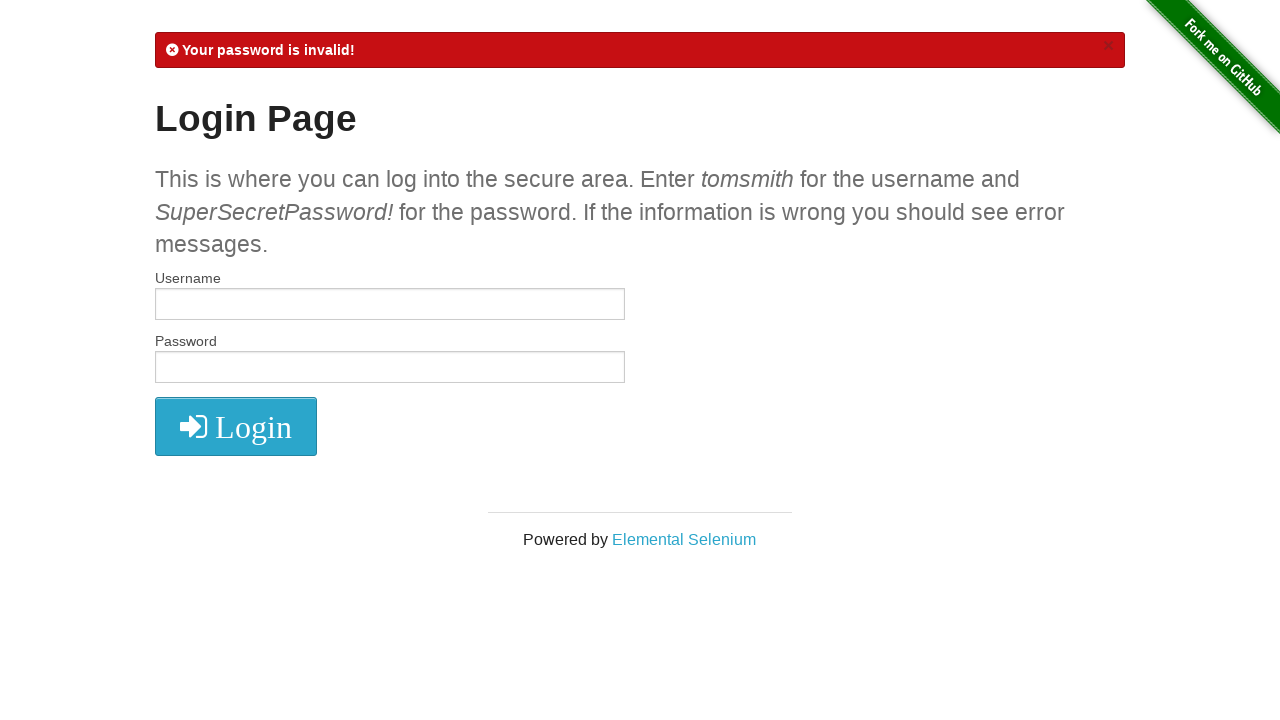